Tests double-clicking on a button to trigger double-click functionality

Starting URL: https://demoqa.com/buttons

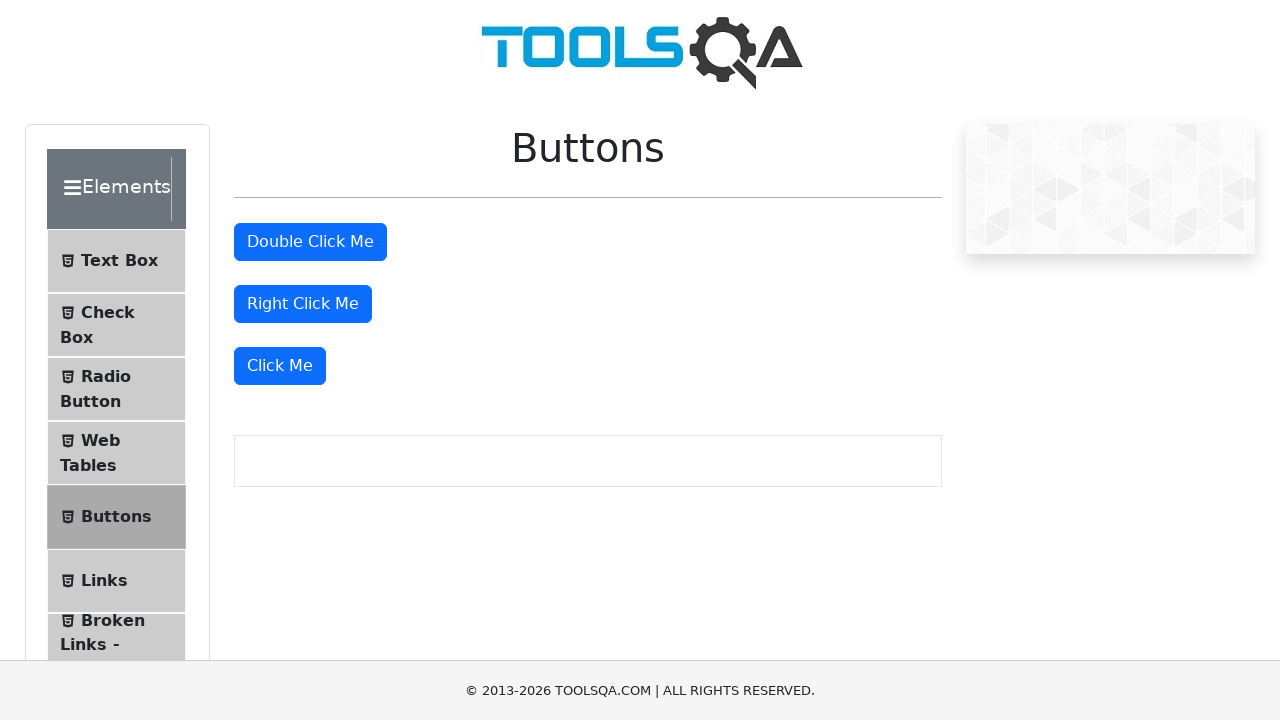

Navigated to DemoQA buttons page
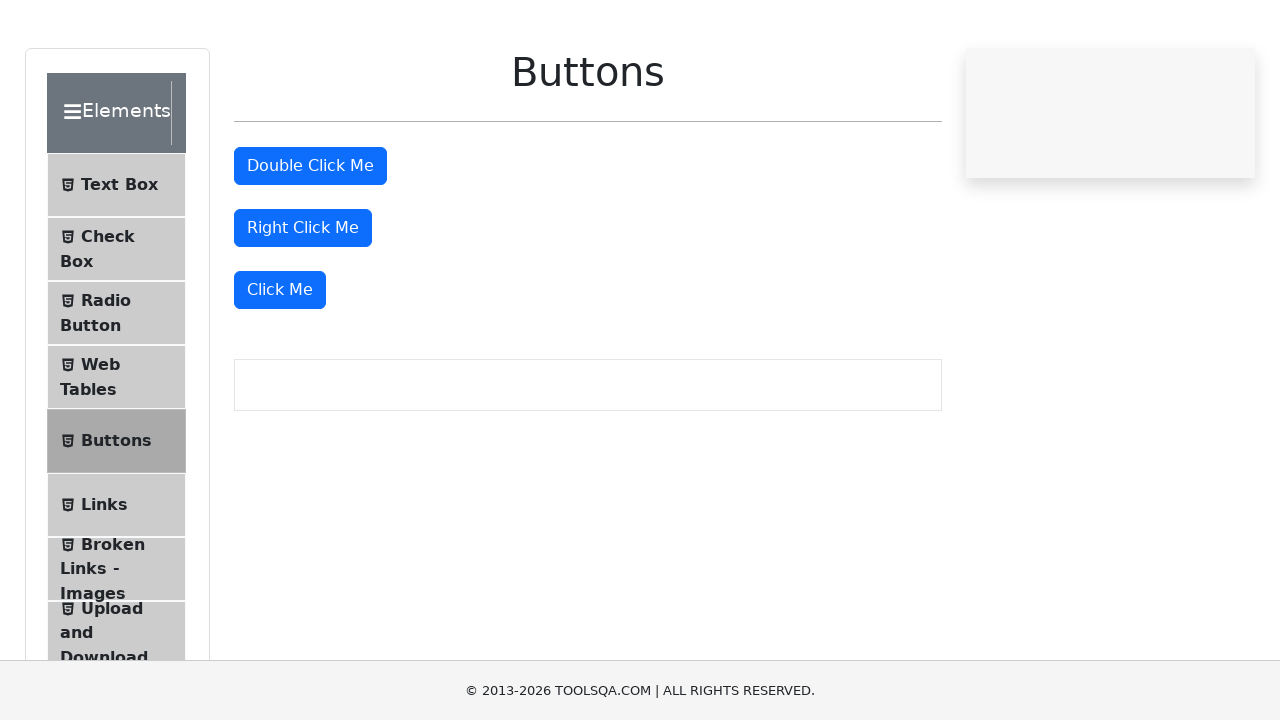

Double-clicked on 'Double Click Me' button to trigger double-click functionality at (310, 242) on xpath=//button[text()='Double Click Me']
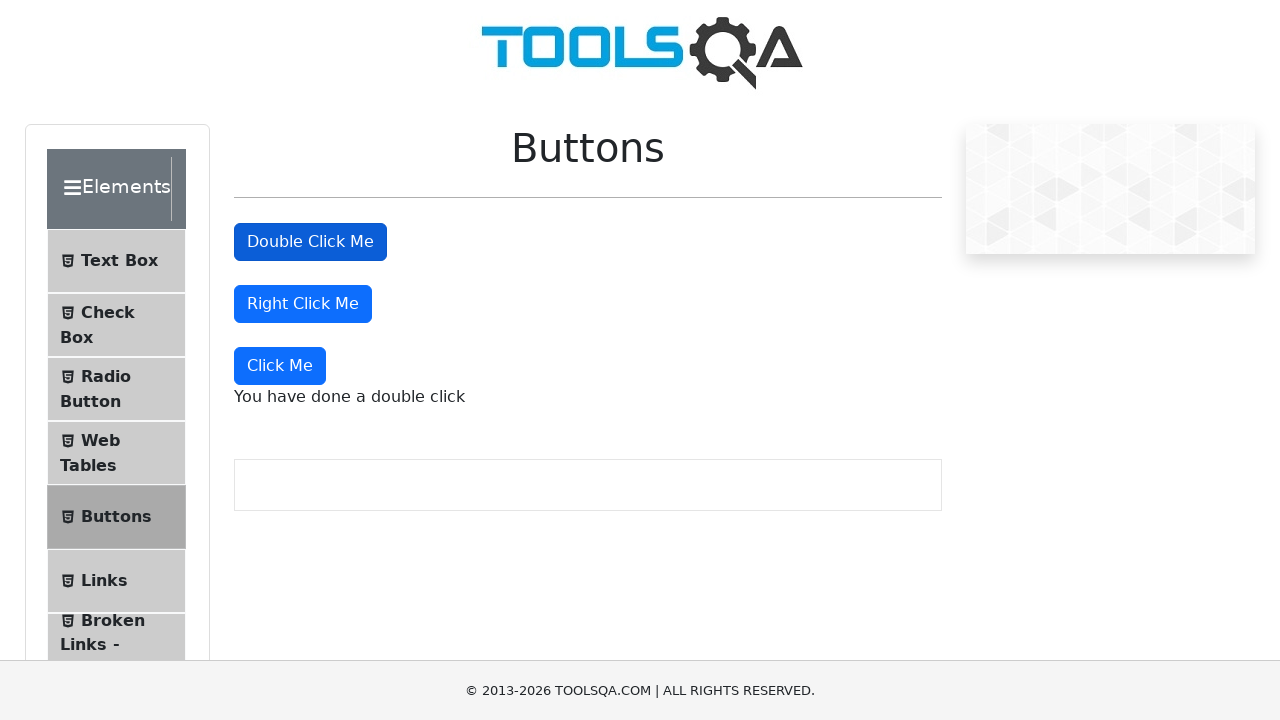

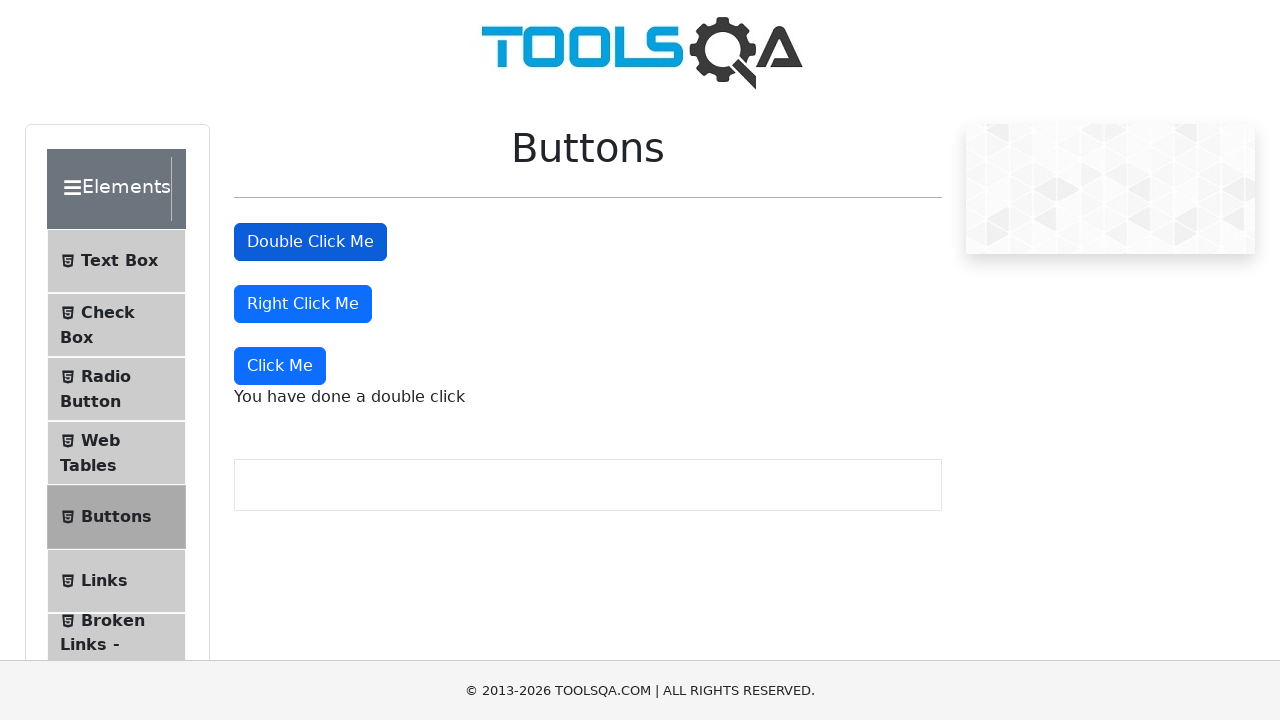